Tests a practice registration form by filling in personal details including name, email, gender, phone number, date of birth, subjects, hobbies, address, and state/city selections, then verifies the submitted data in a confirmation modal.

Starting URL: https://demoqa.com/automation-practice-form

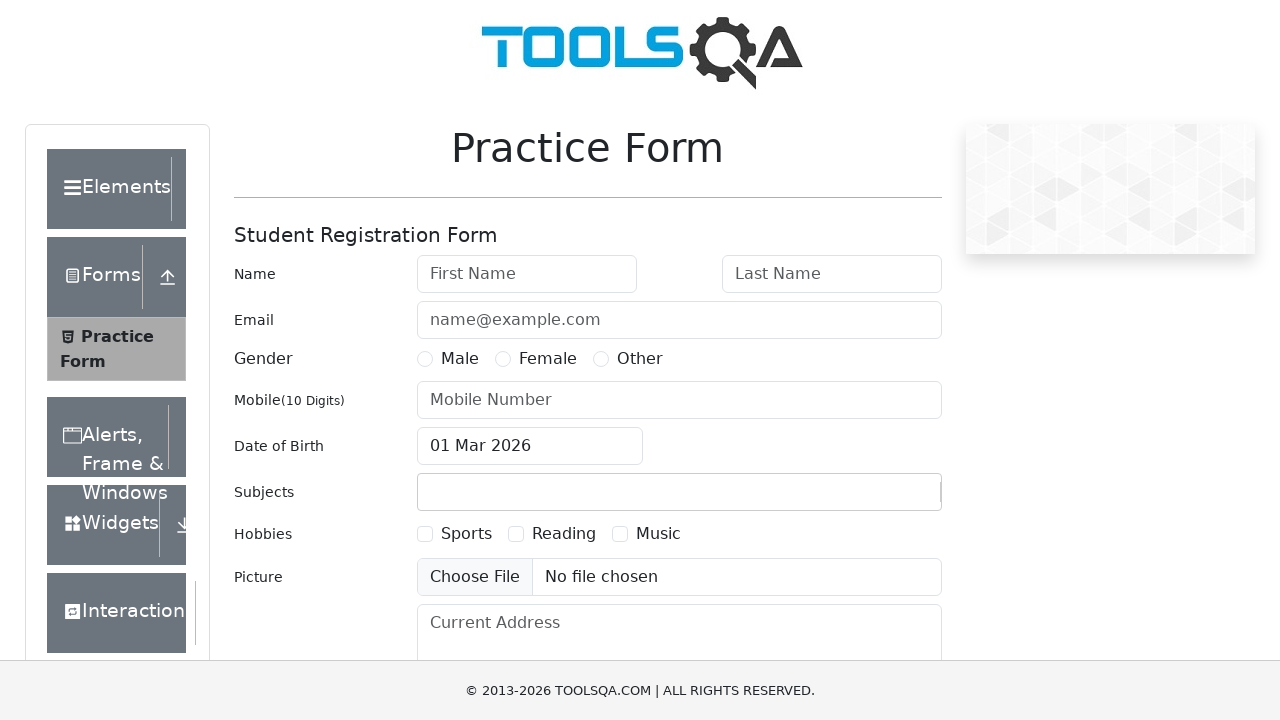

Filled first name field with 'Anna' on #firstName
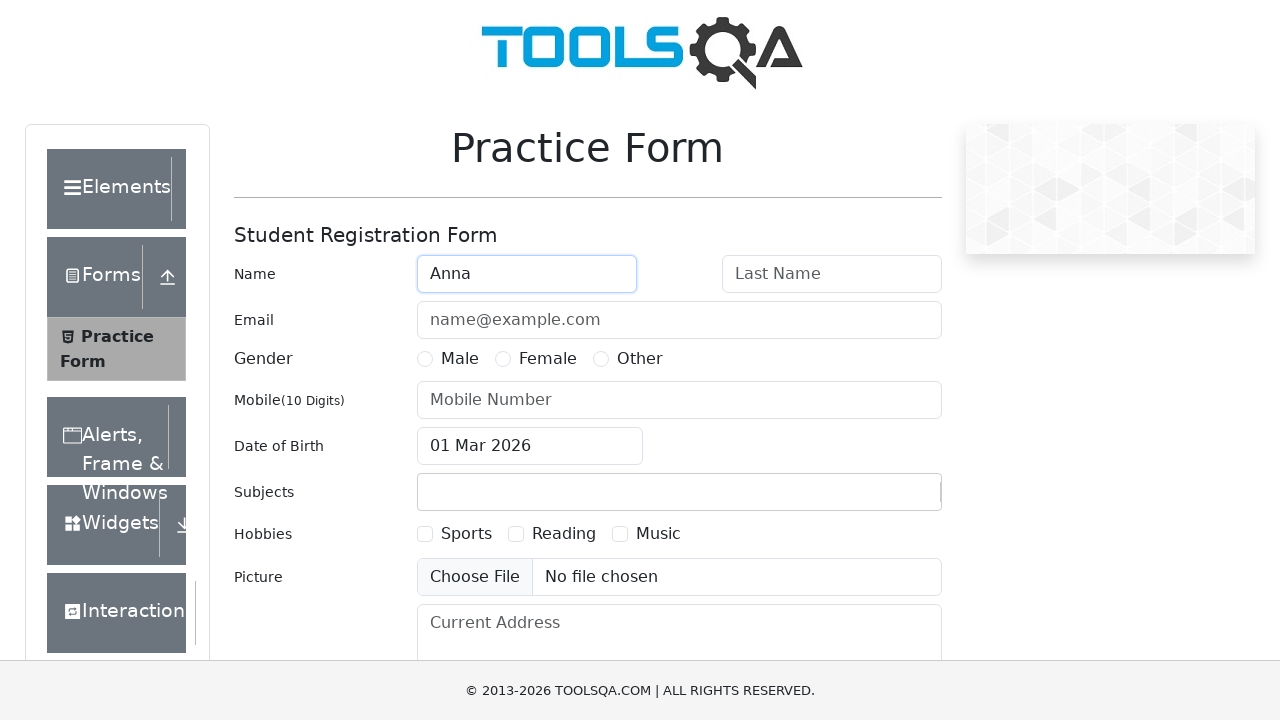

Filled last name field with 'Ivanova' on #lastName
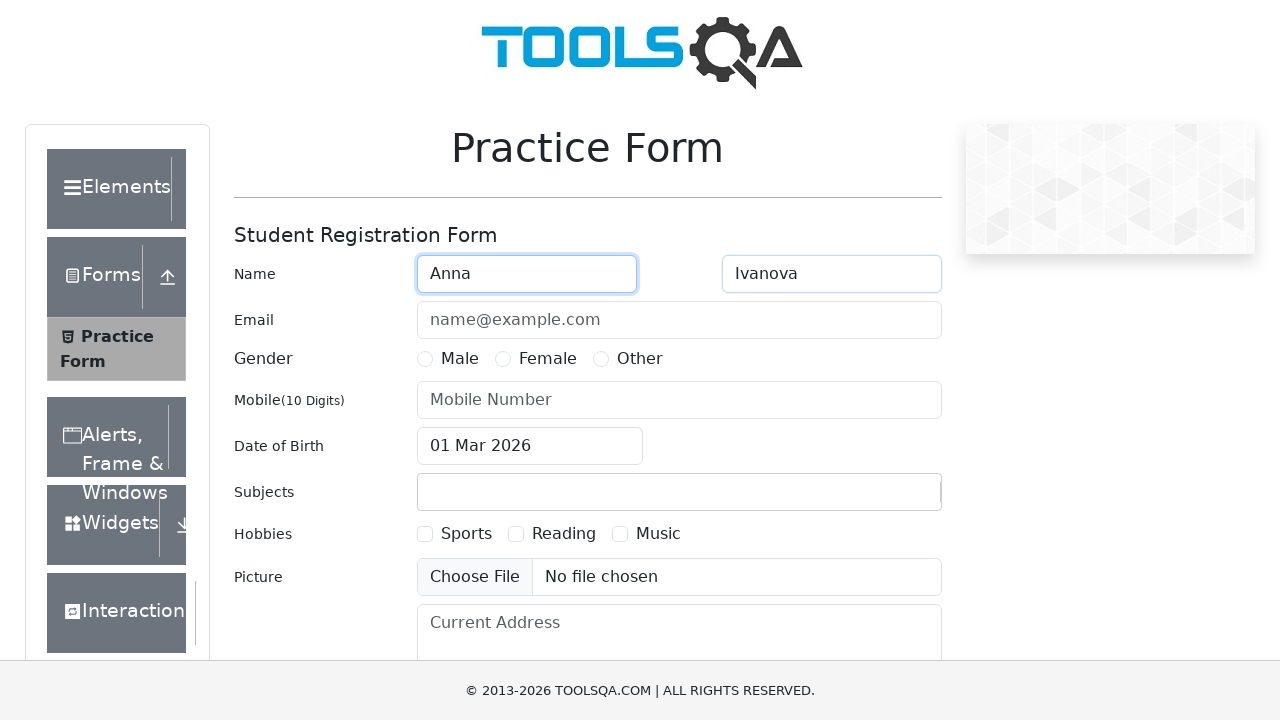

Filled email field with '111@mai.ru' on #userEmail
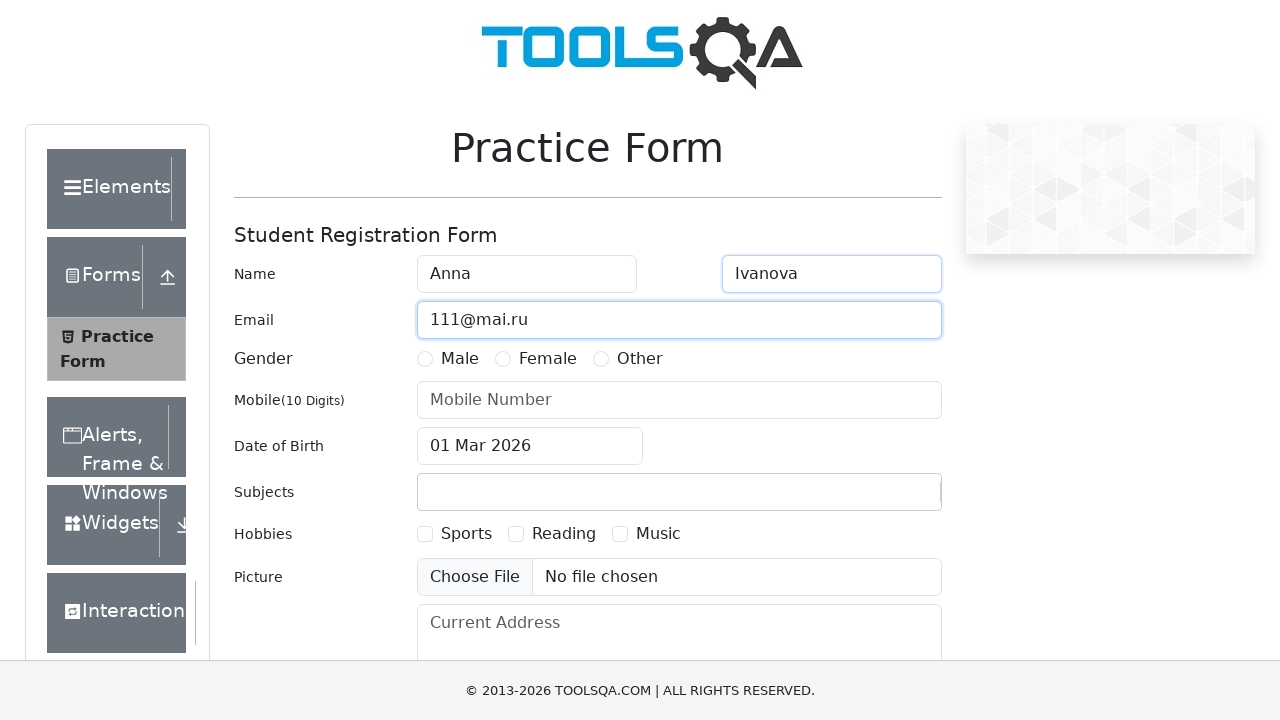

Selected Female gender option at (548, 359) on text=Female
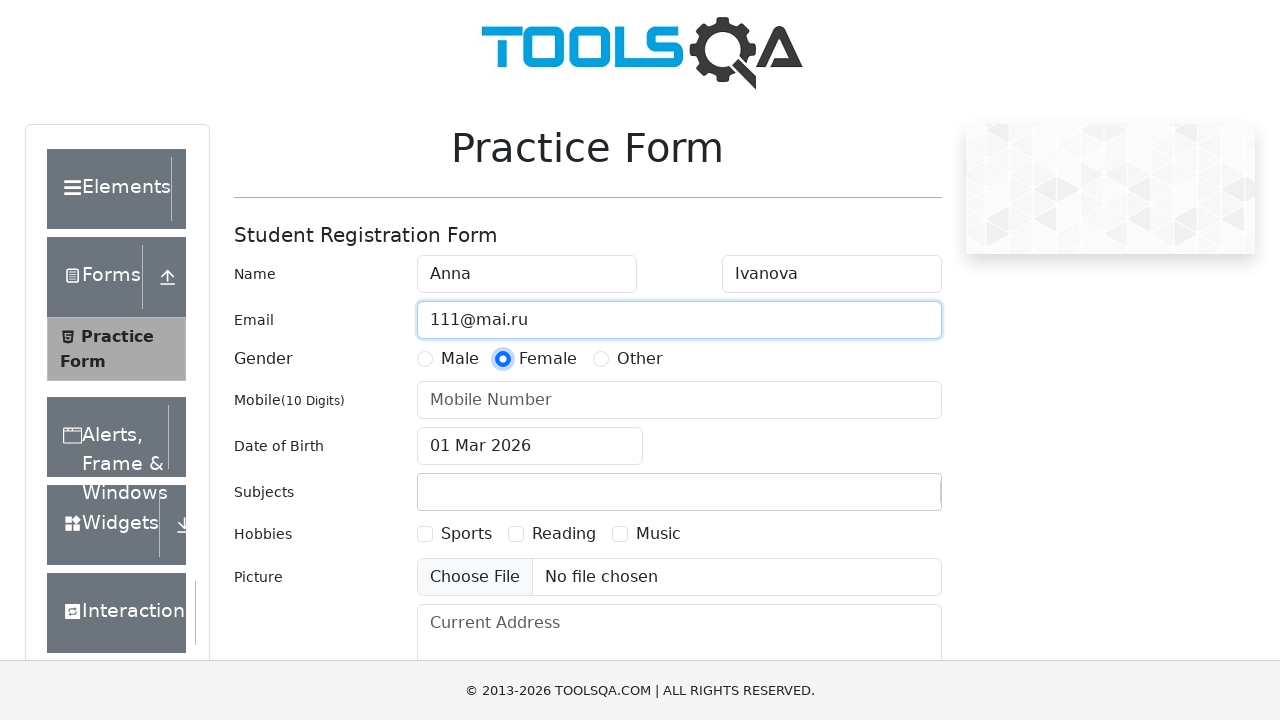

Filled phone number field with '7777777777' on #userNumber
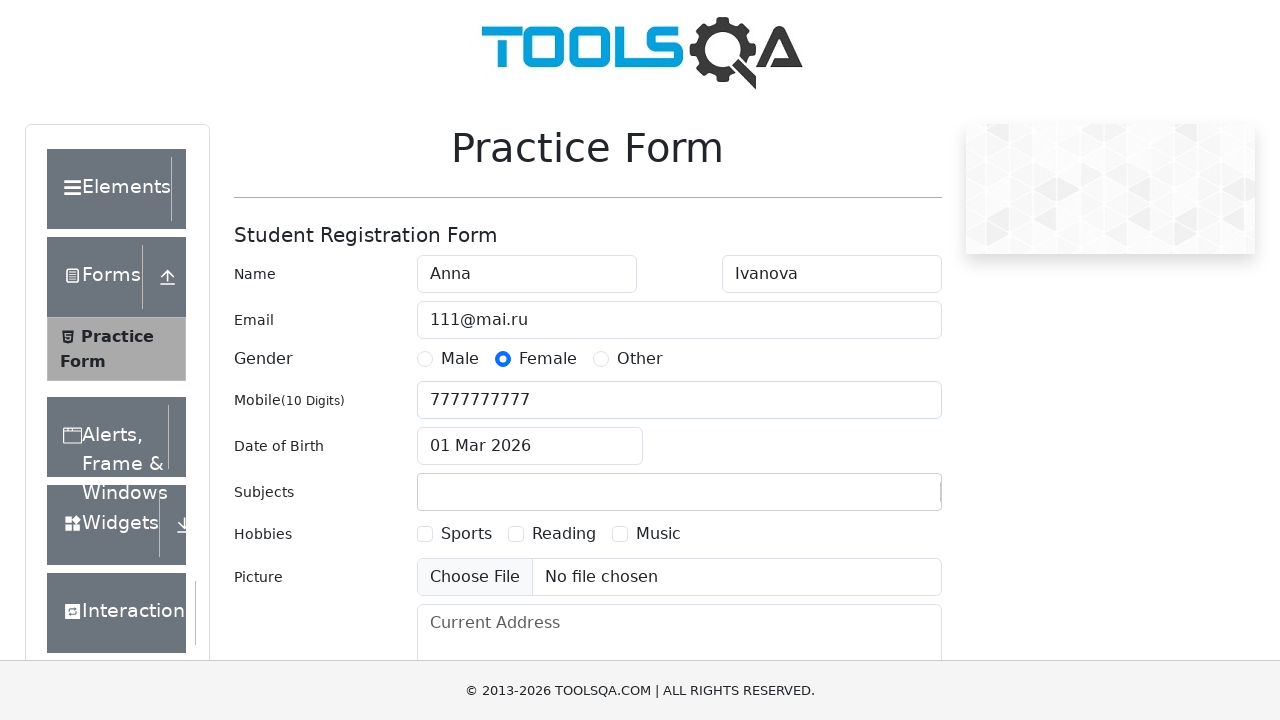

Clicked date of birth input to open calendar at (530, 446) on #dateOfBirthInput
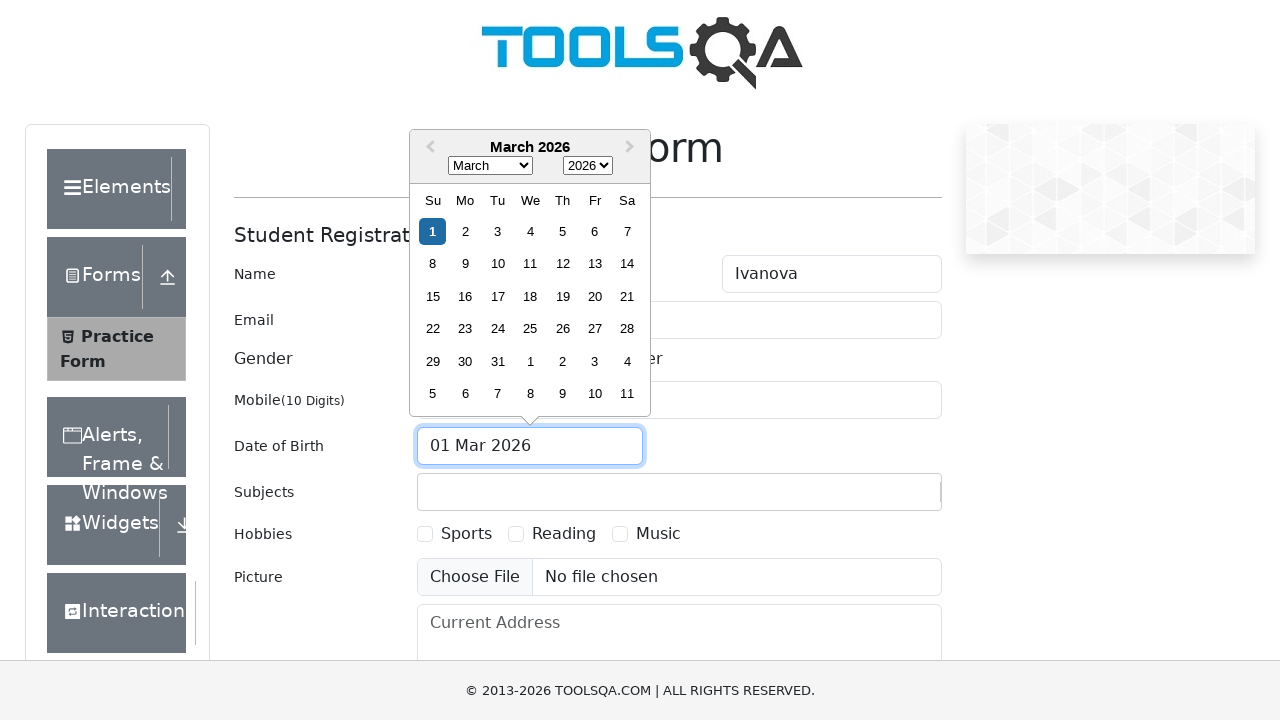

Selected April (month 3) in date picker on .react-datepicker__month-select
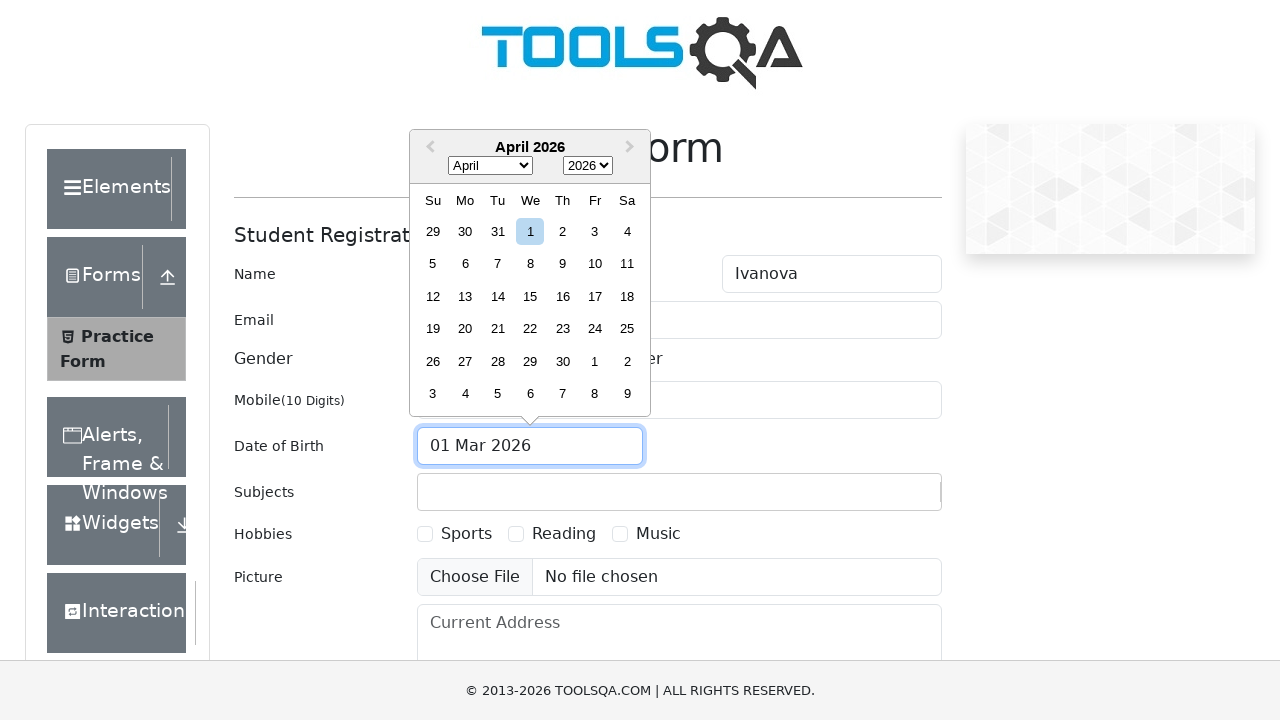

Selected year 1985 in date picker on .react-datepicker__year-select
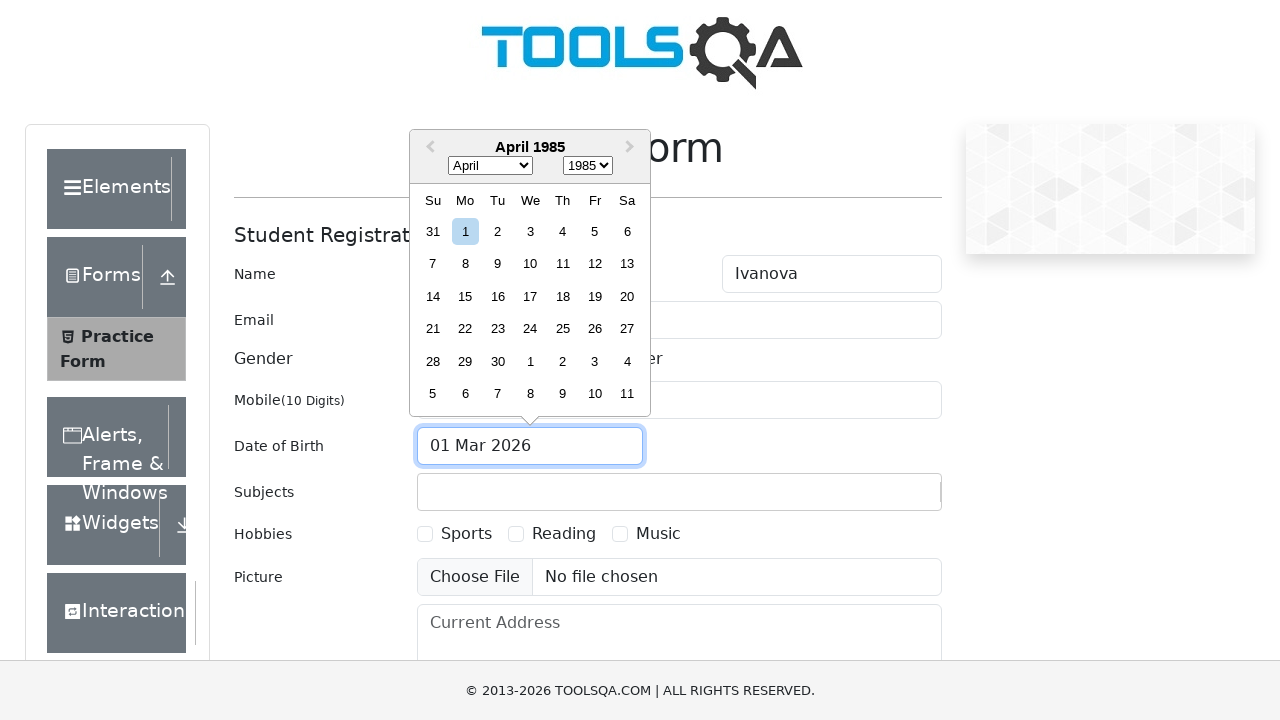

Selected day 8 from date picker at (465, 264) on .react-datepicker__day--008:not(.react-datepicker__day--outside-month)
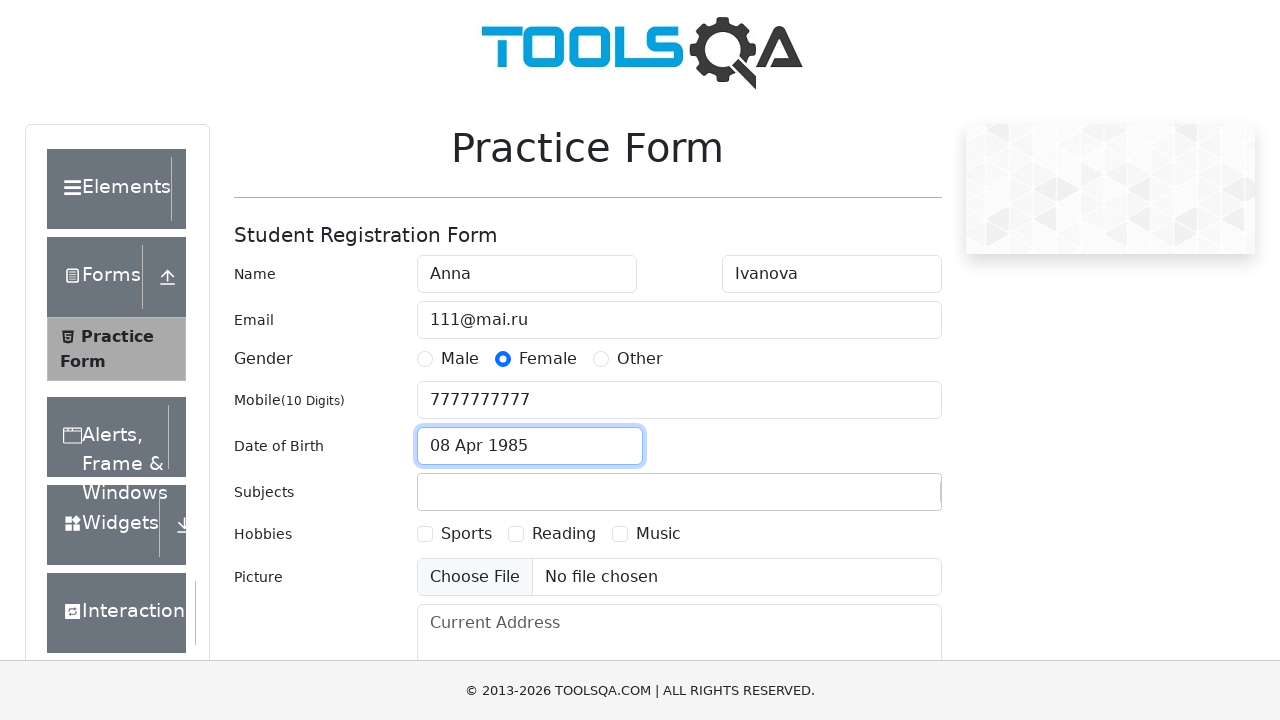

Filled subjects field with 'subjects' on #subjectsInput
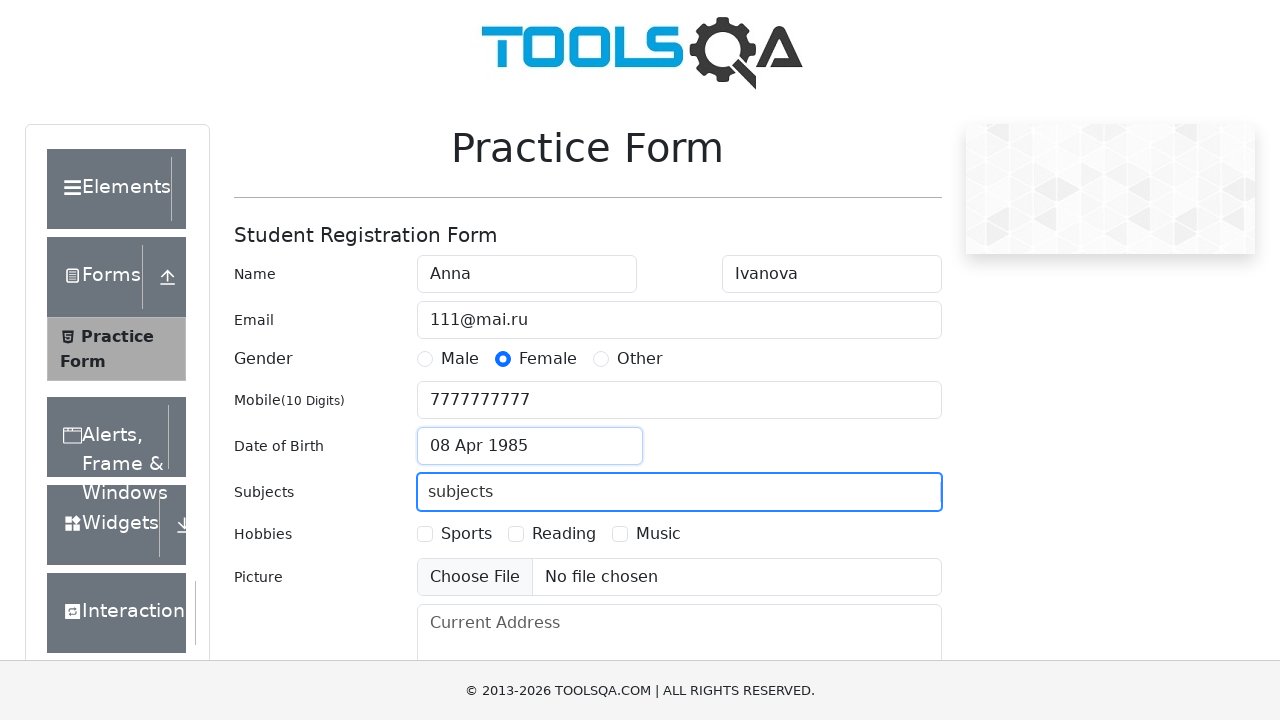

Waited for UI to stabilize
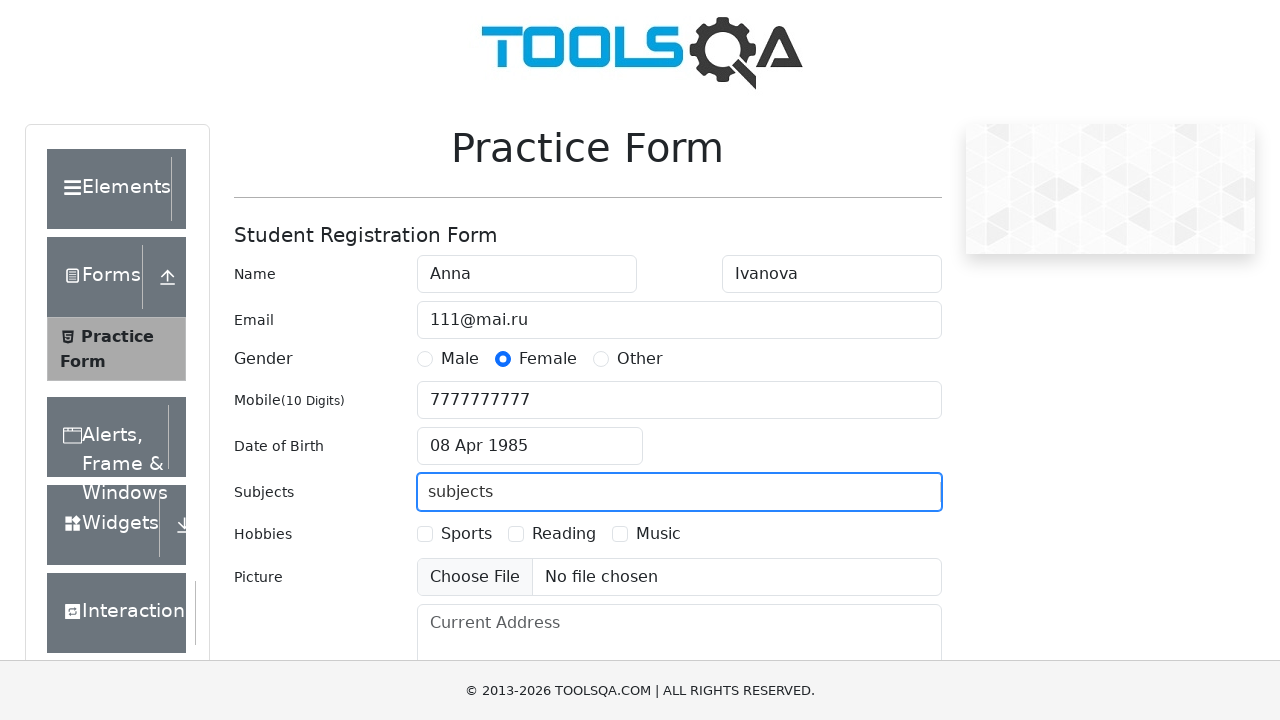

Selected Sports hobby at (466, 534) on text=Sports
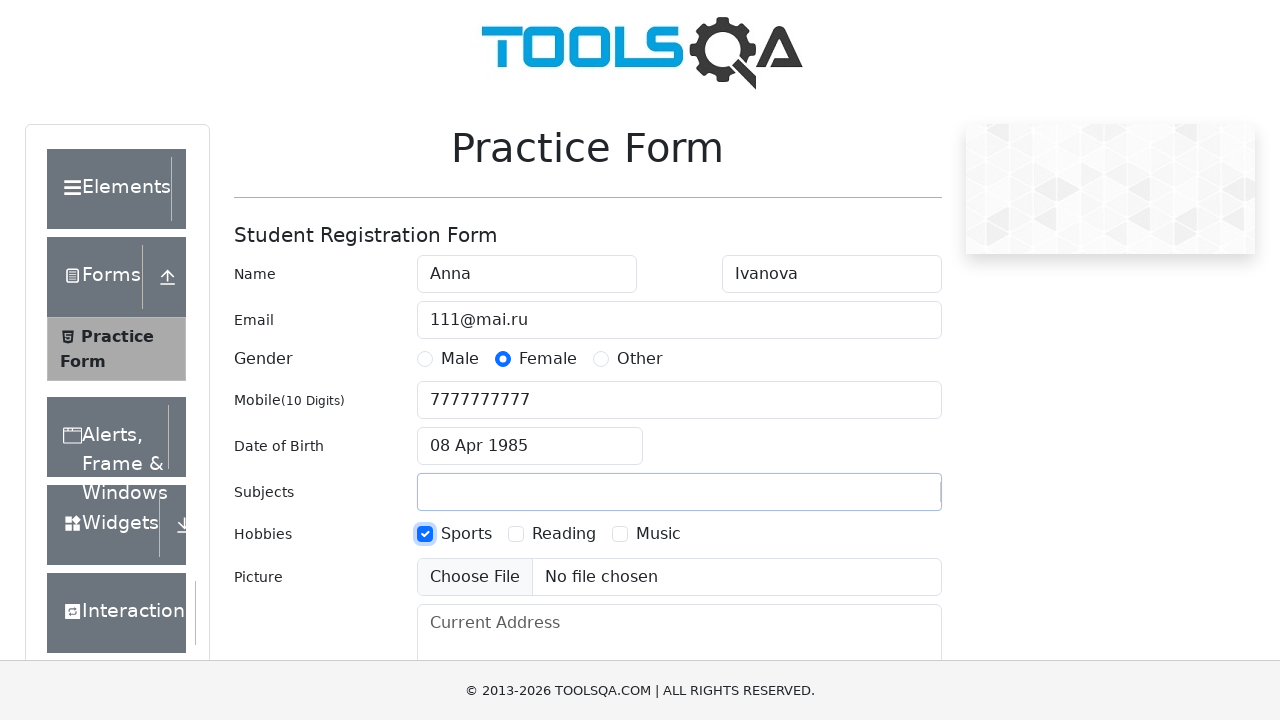

Filled current address with 'Address1' on #currentAddress
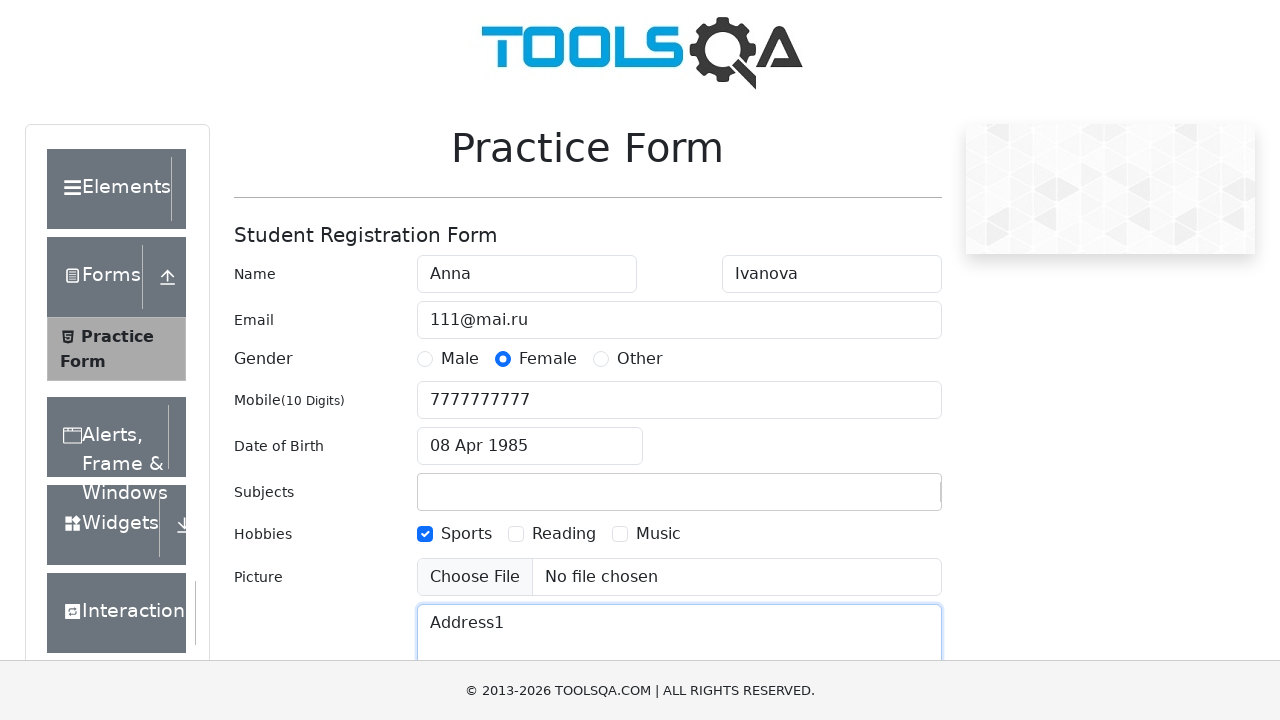

Clicked state dropdown at (527, 437) on #state
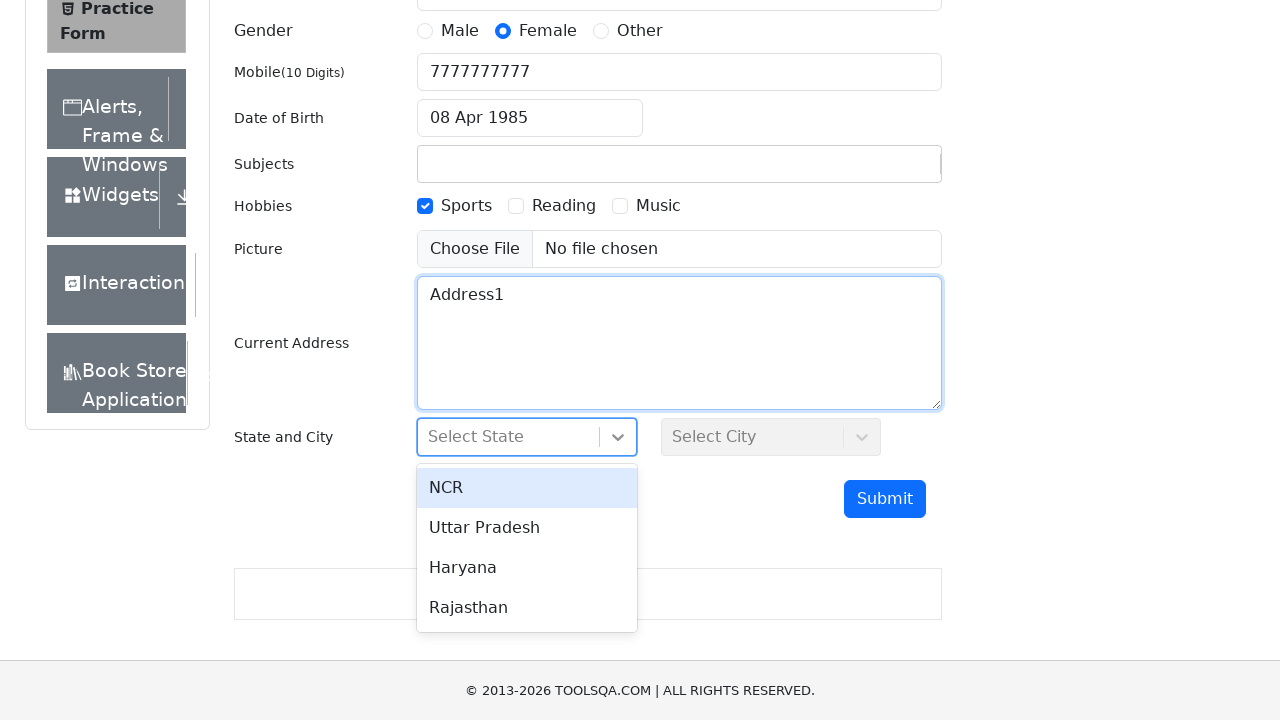

Selected Uttar Pradesh from state dropdown at (527, 528) on #react-select-3-option-1
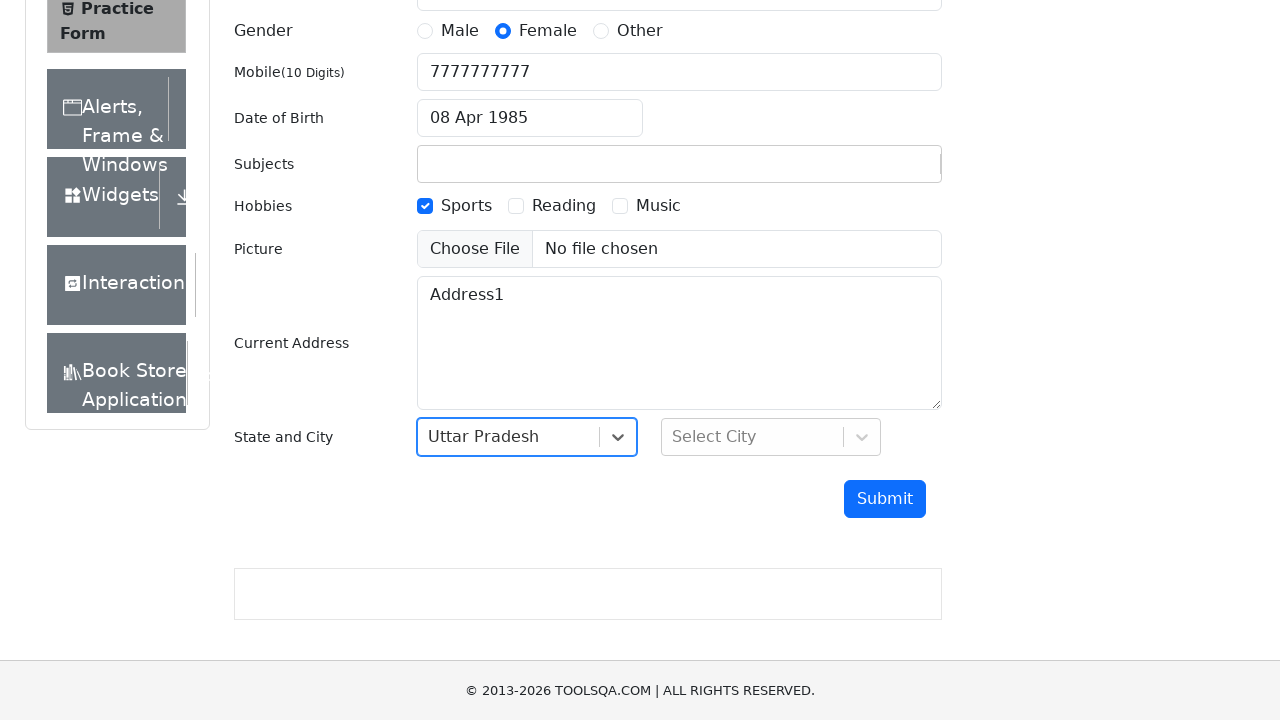

Clicked city dropdown at (771, 437) on #city
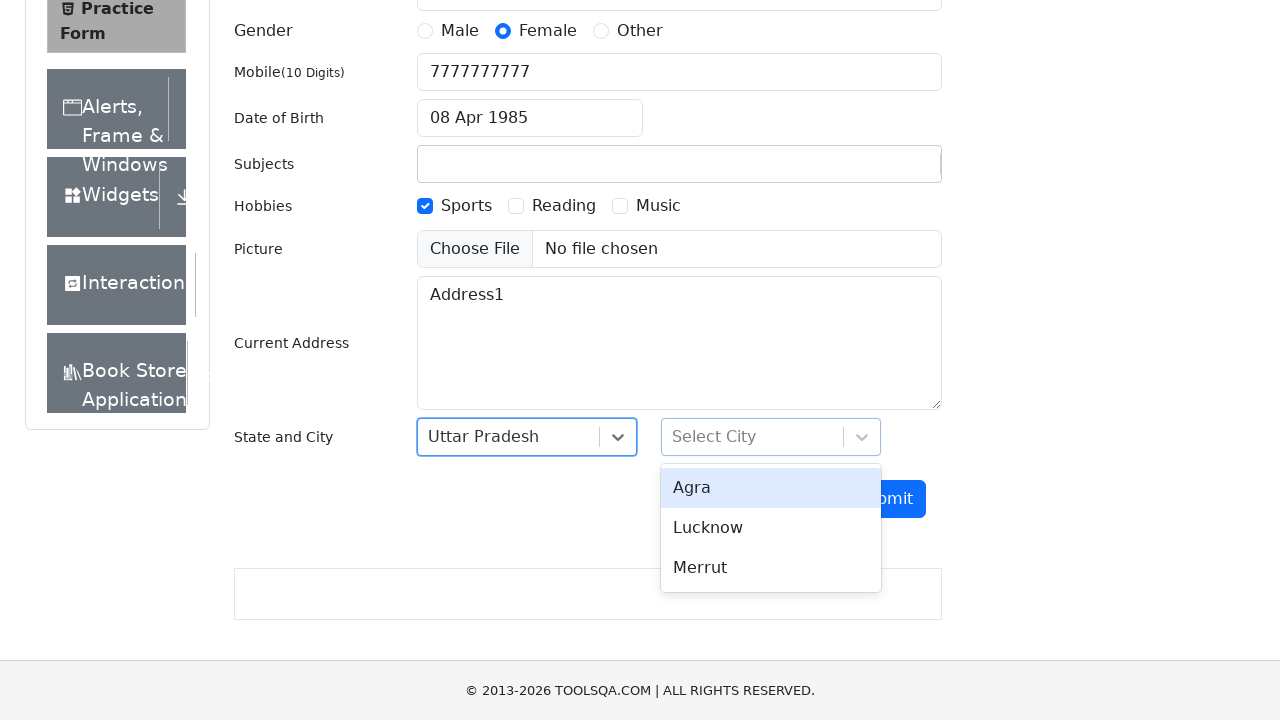

Selected Lucknow from city dropdown at (771, 528) on #react-select-4-option-1
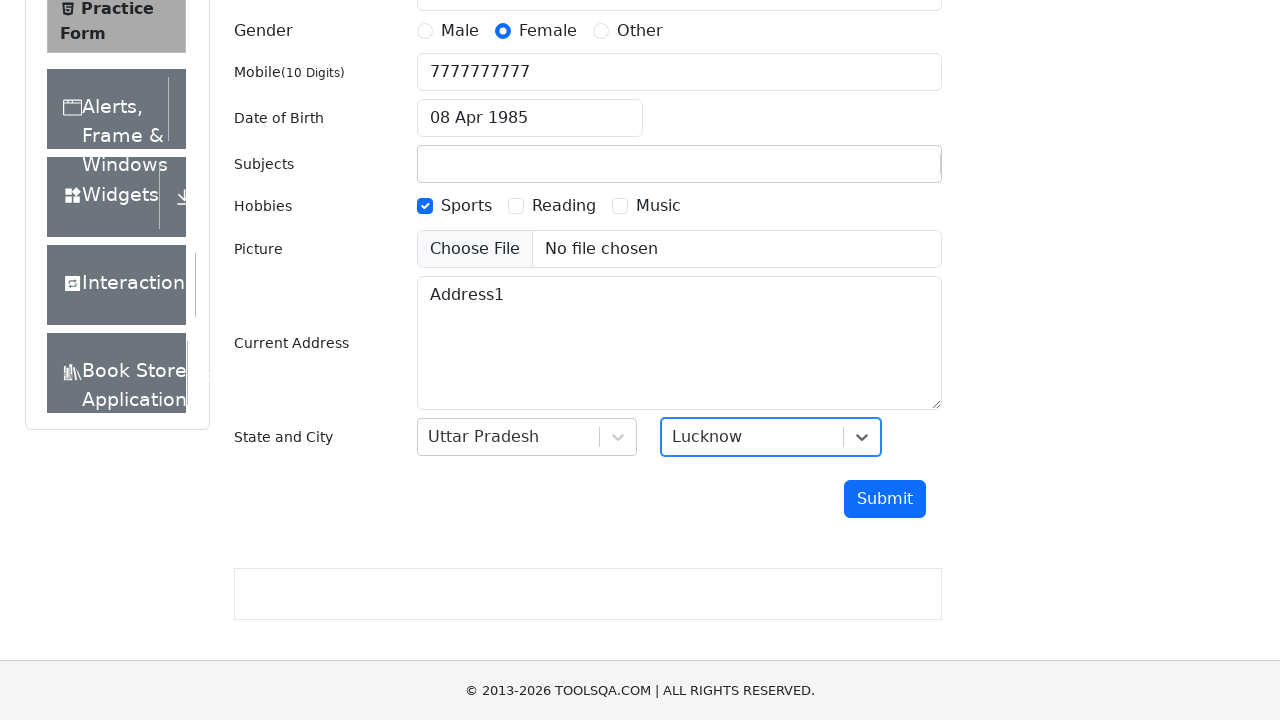

Clicked submit button to submit the form at (885, 499) on #submit
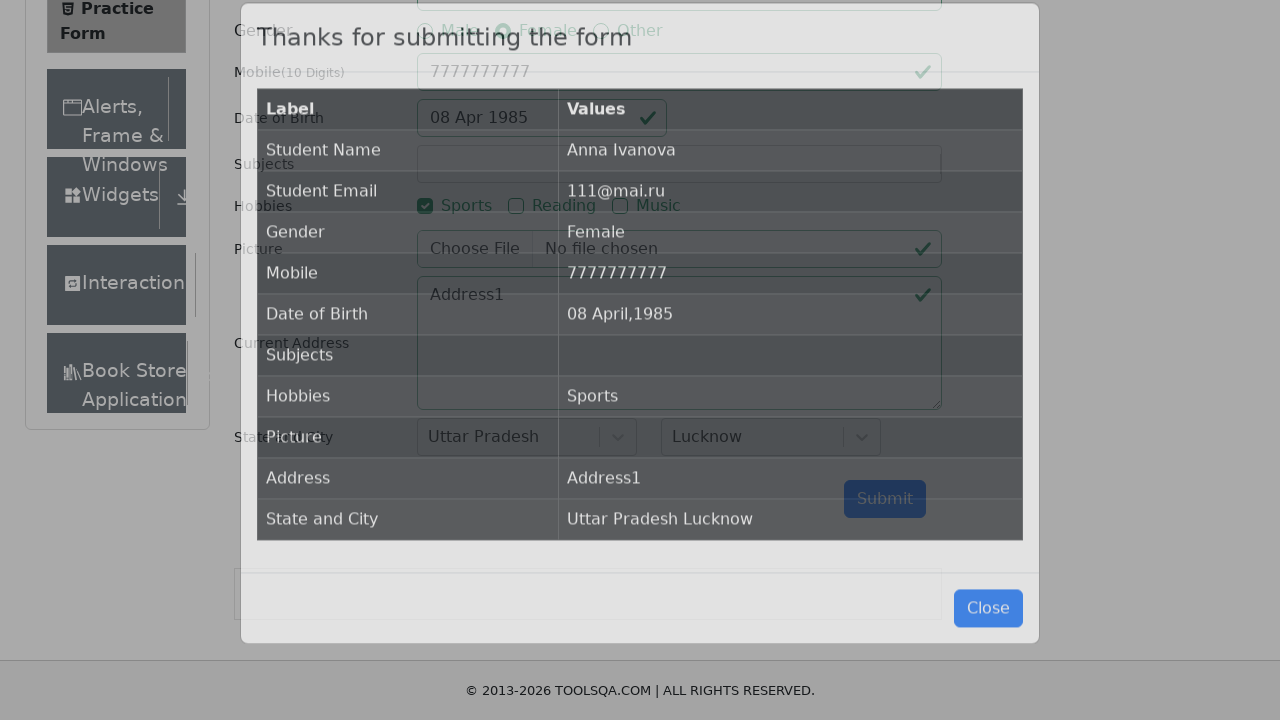

Modal with submitted data appeared and loaded
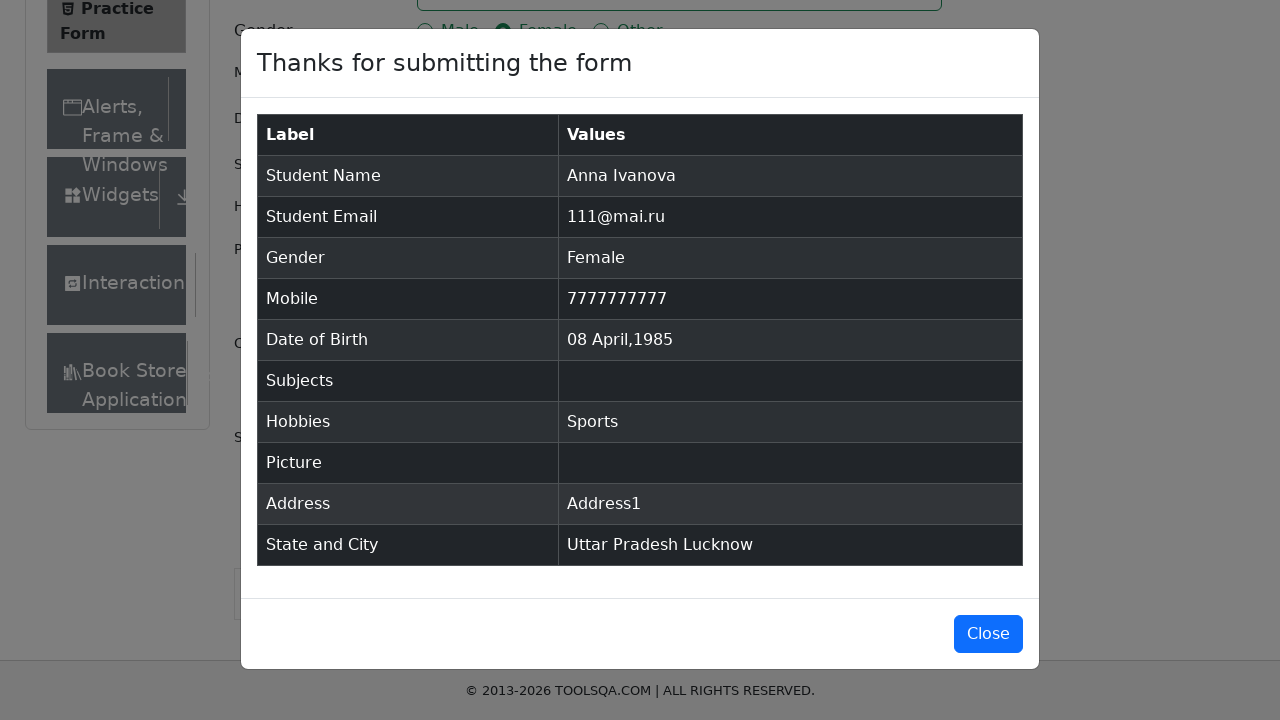

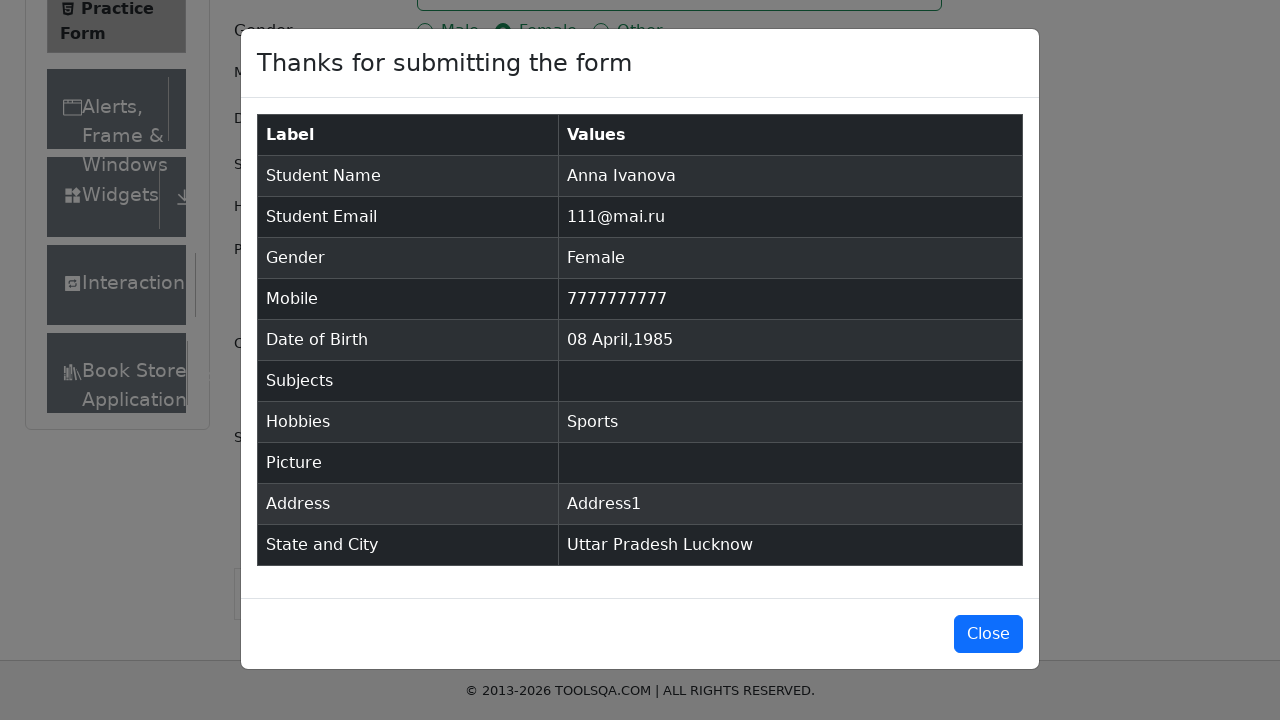